Tests a web form by filling a text input field with text and clicking the submit button, then verifying a message is displayed

Starting URL: https://www.selenium.dev/selenium/web/web-form.html

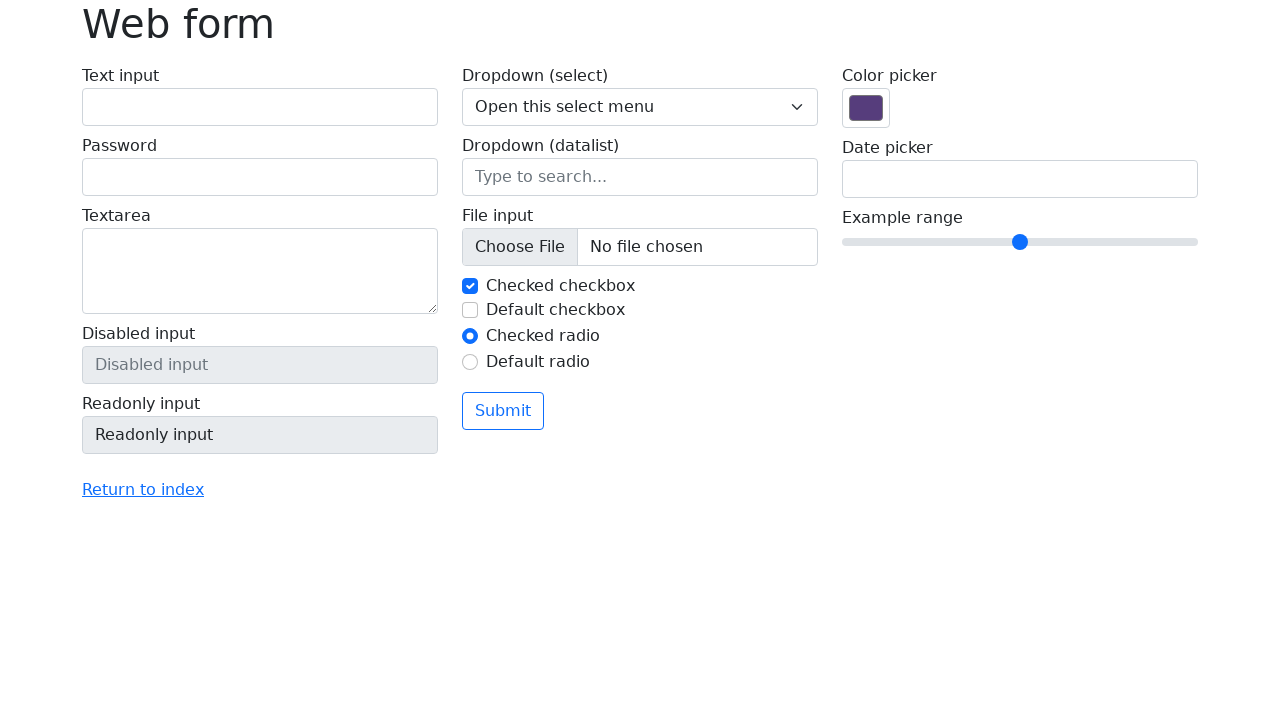

Filled text input field with 'Selenium' on input[name='my-text']
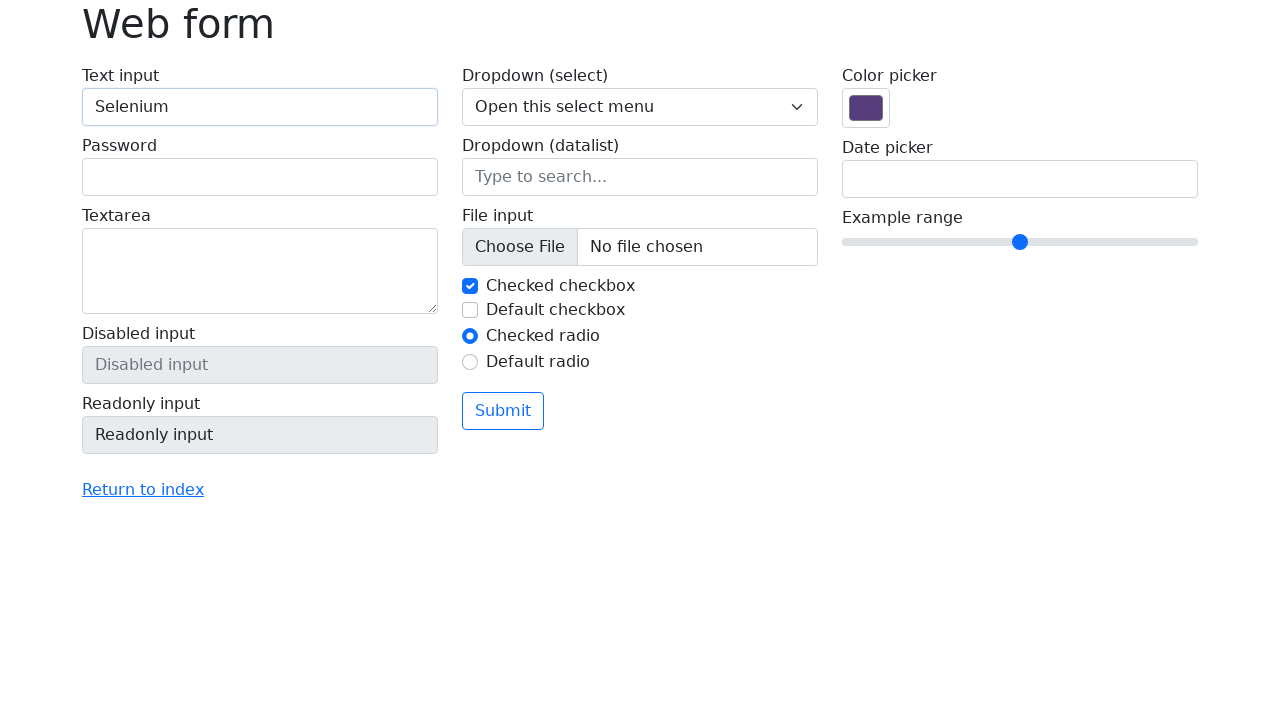

Clicked the submit button at (503, 411) on button
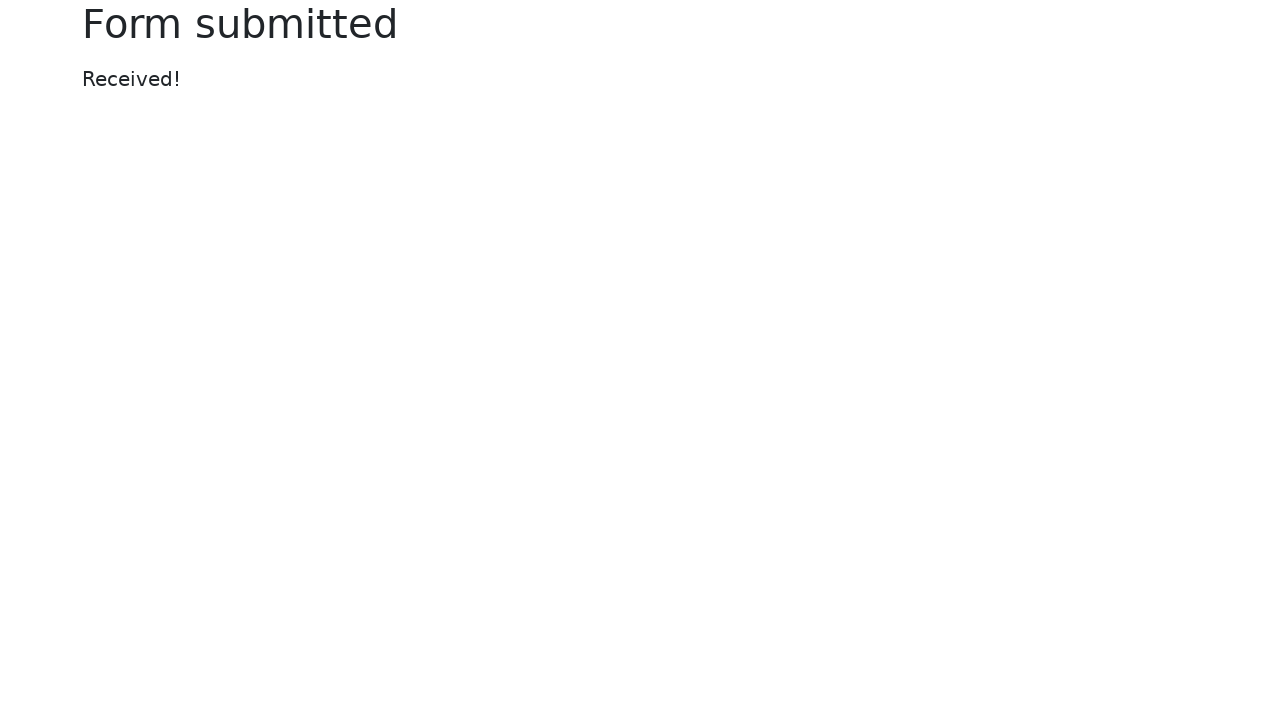

Success message appeared on the form
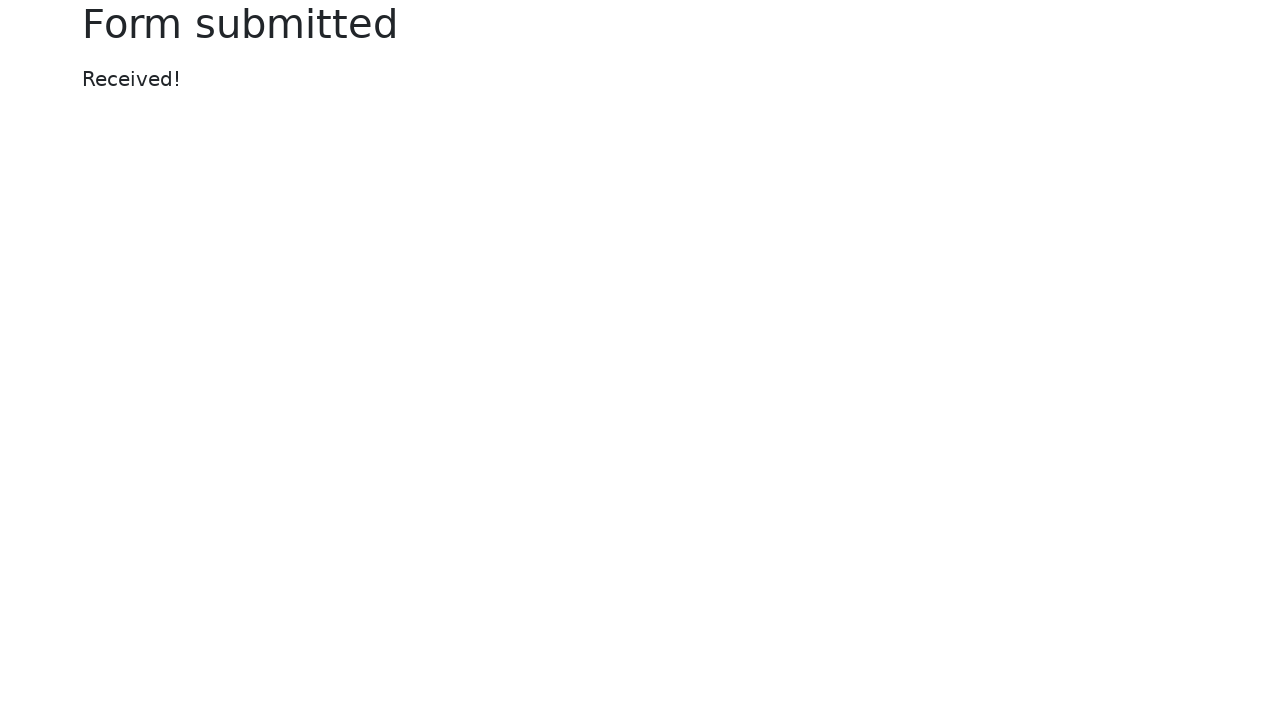

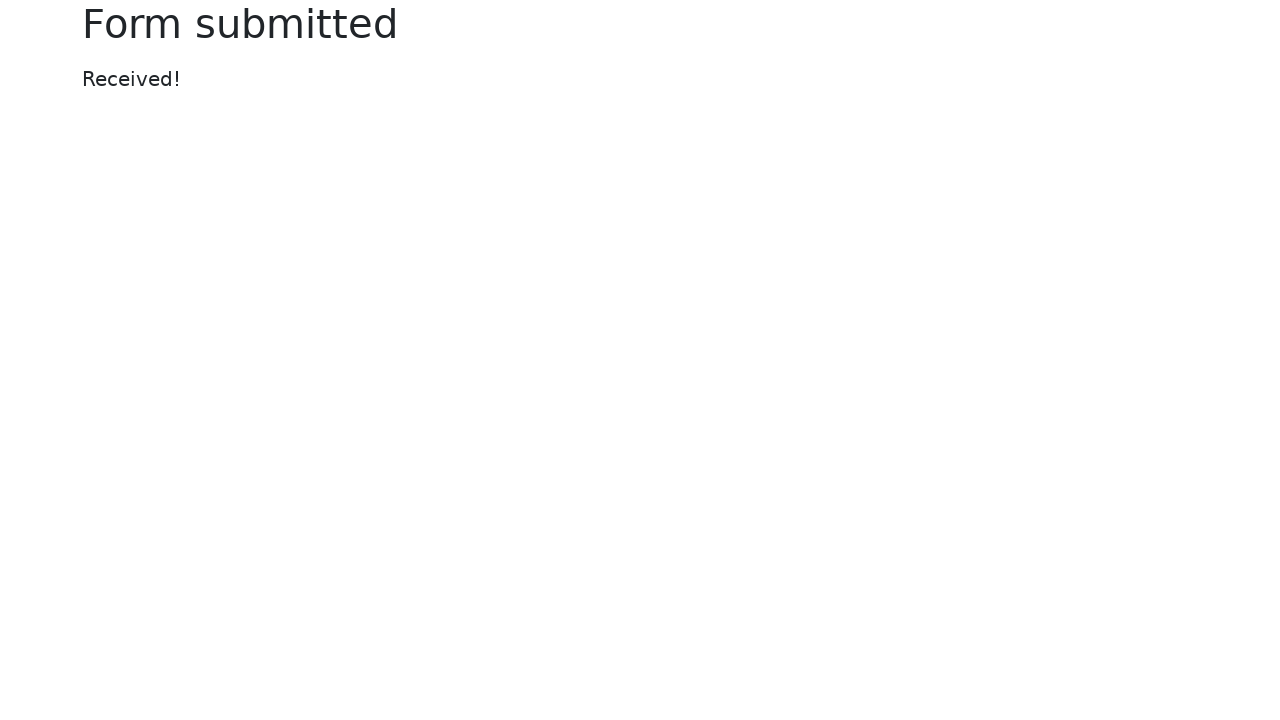